Tests navigation from registration page back to home page using the "Go Back To Home" link

Starting URL: https://travel-advisor-self.vercel.app/

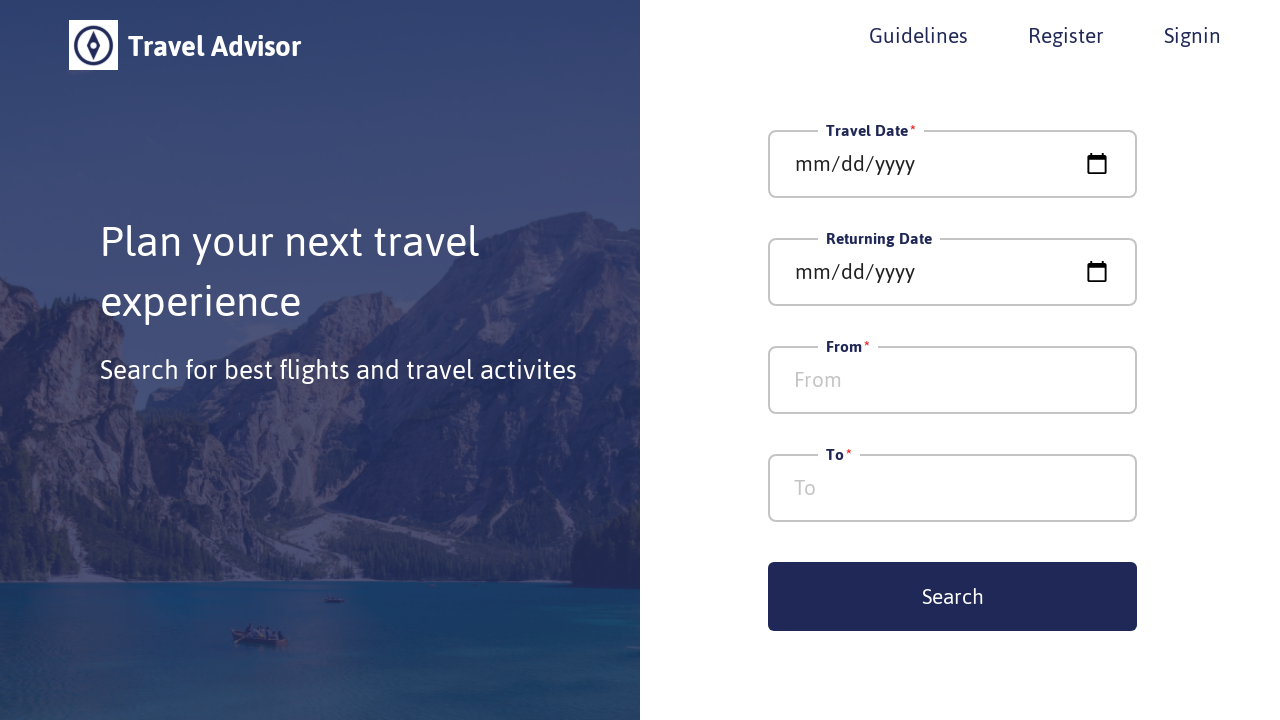

Clicked register button to navigate to registration page at (1066, 35) on //*[@id="__next"]/div/div/div/div[1]/div[2]/button[2]
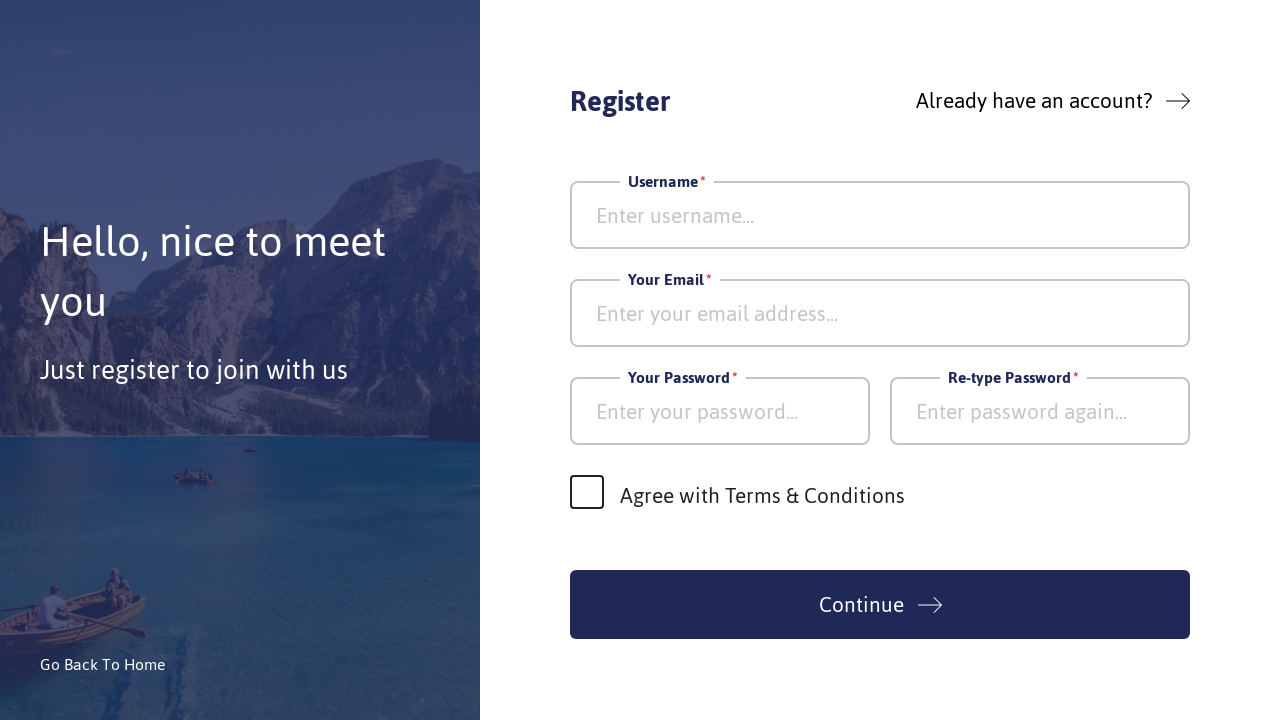

Waited for registration page to load
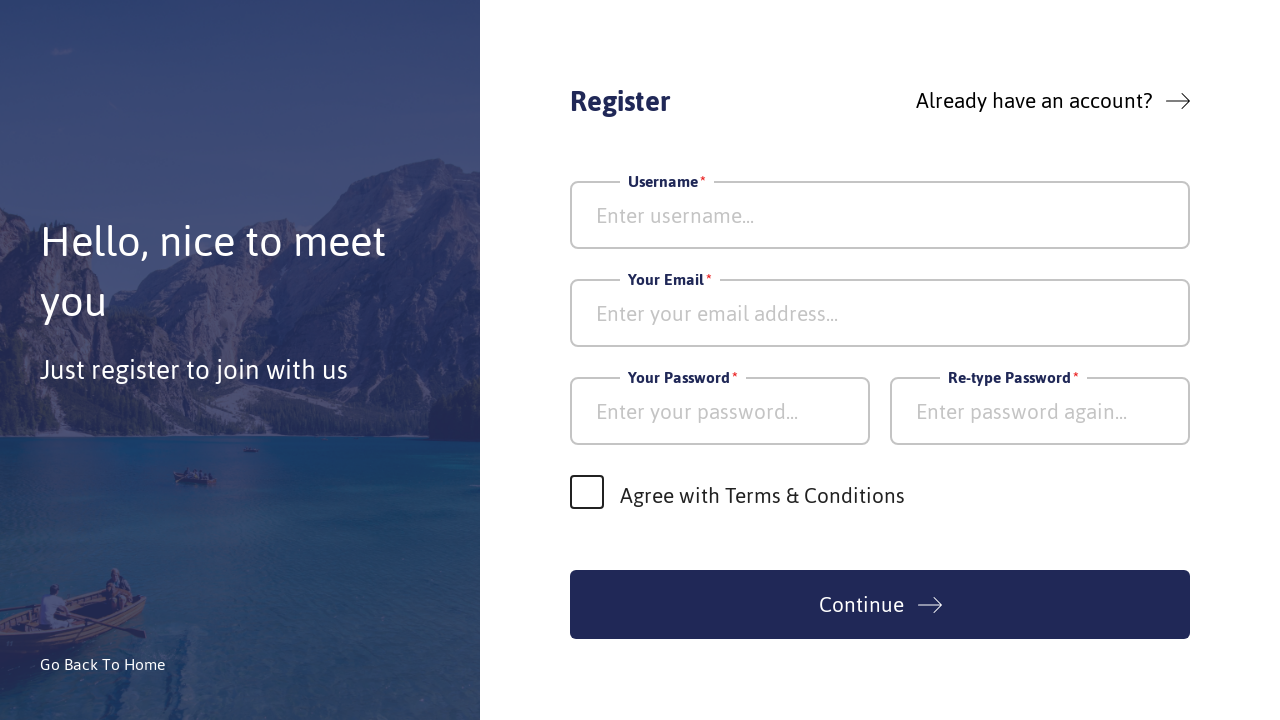

Clicked 'Go Back To Home' link on registration page at (102, 664) on a:has-text('Go Back To Home')
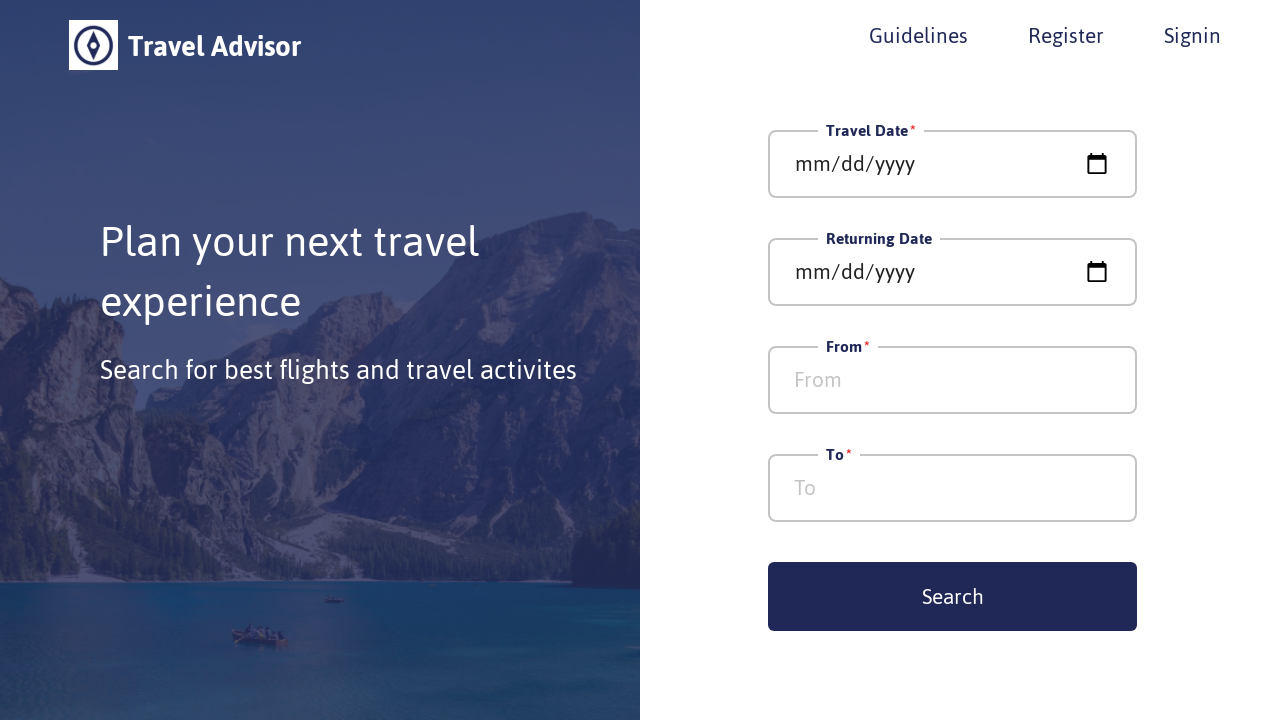

Waited for navigation back to home page
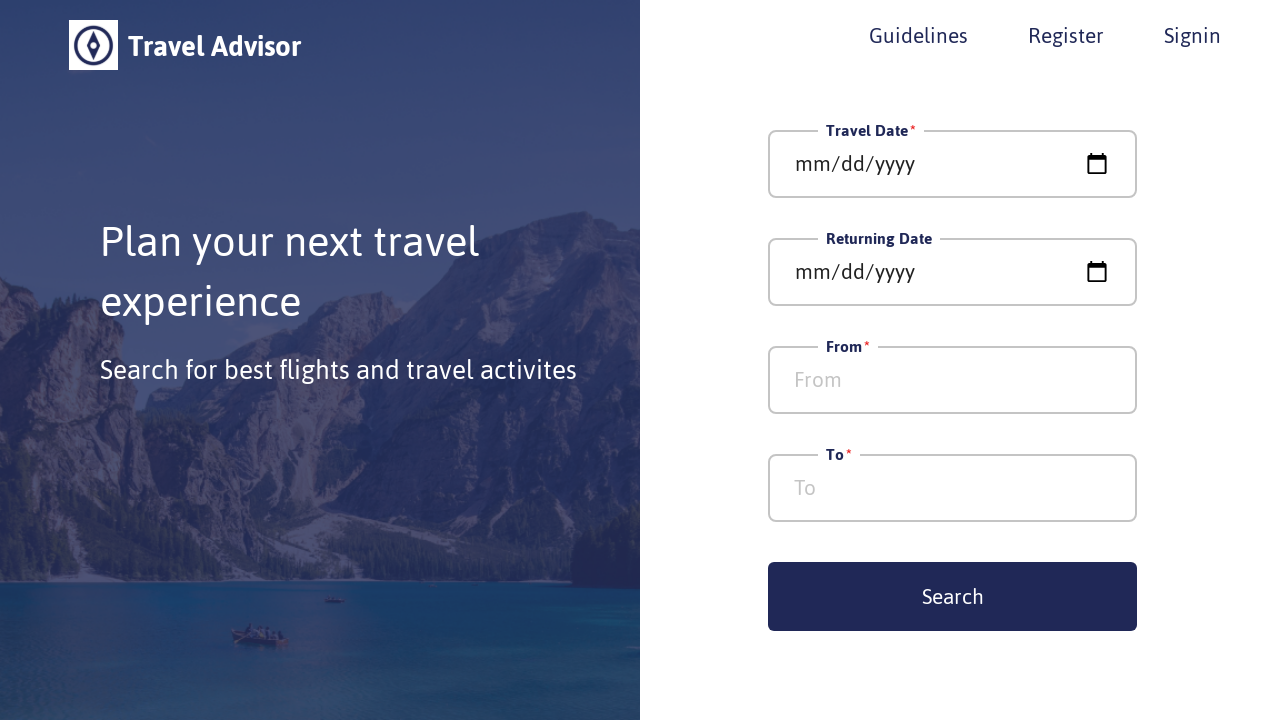

Verified successful navigation back to home page
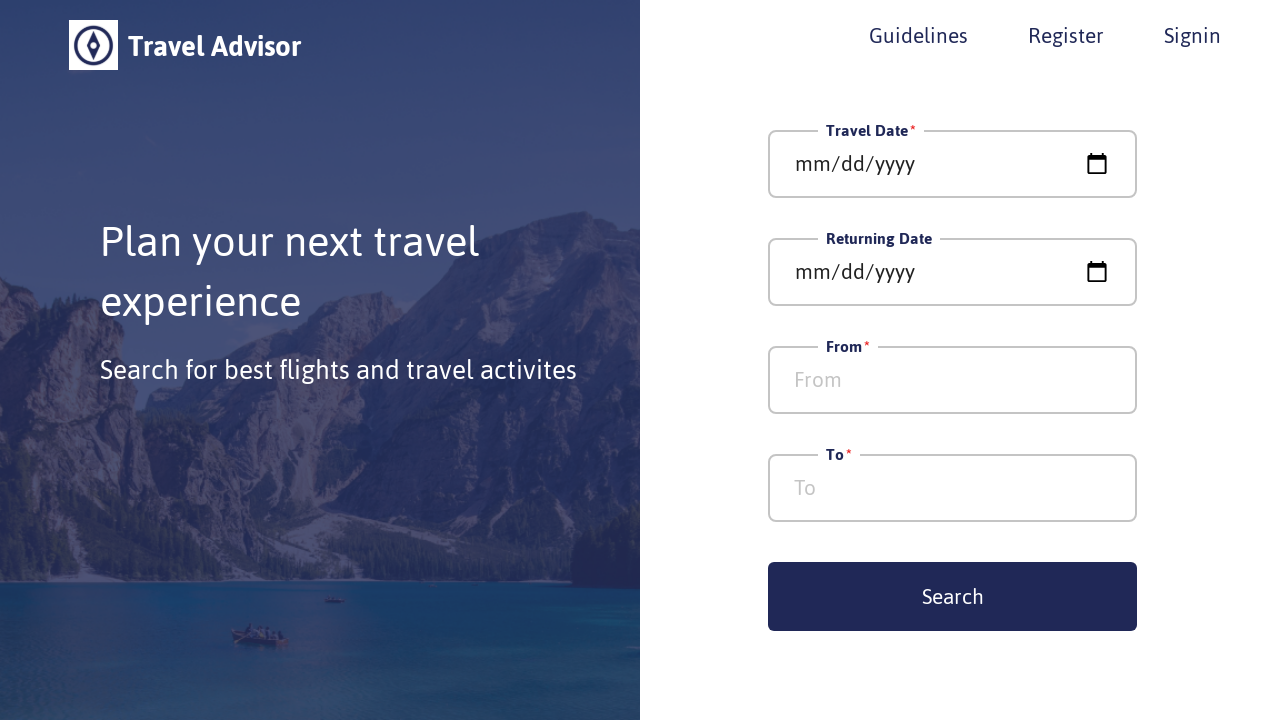

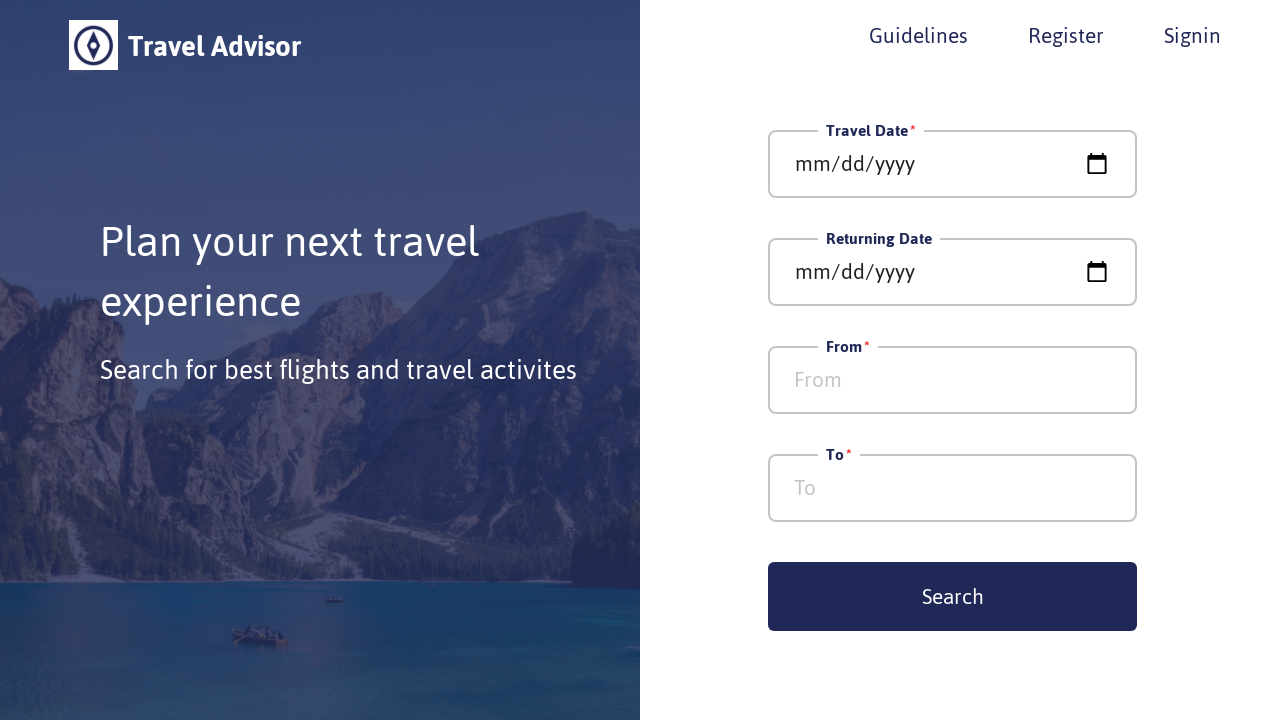